Navigates to the Time and Date world clock page and captures the city name from the first cell of the first row in the world clock table

Starting URL: https://www.timeanddate.com/worldclock/

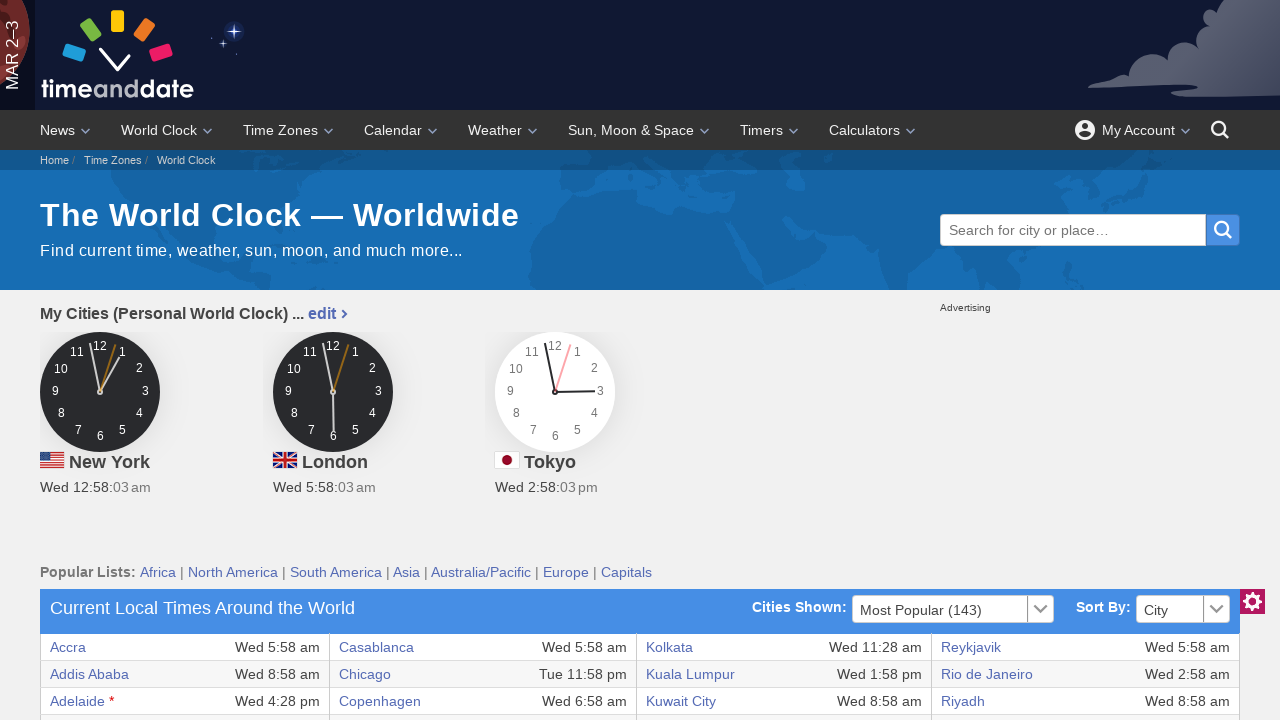

World clock table loaded
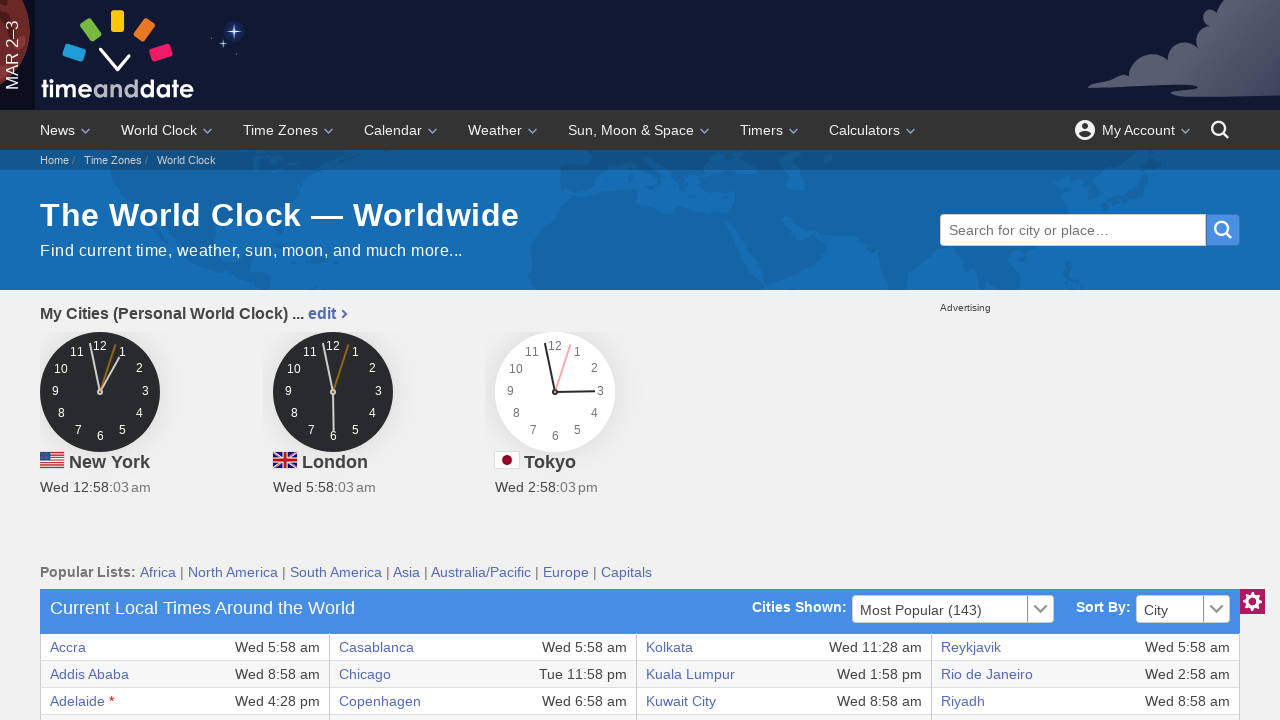

Located city name element from first row, first cell of world clock table
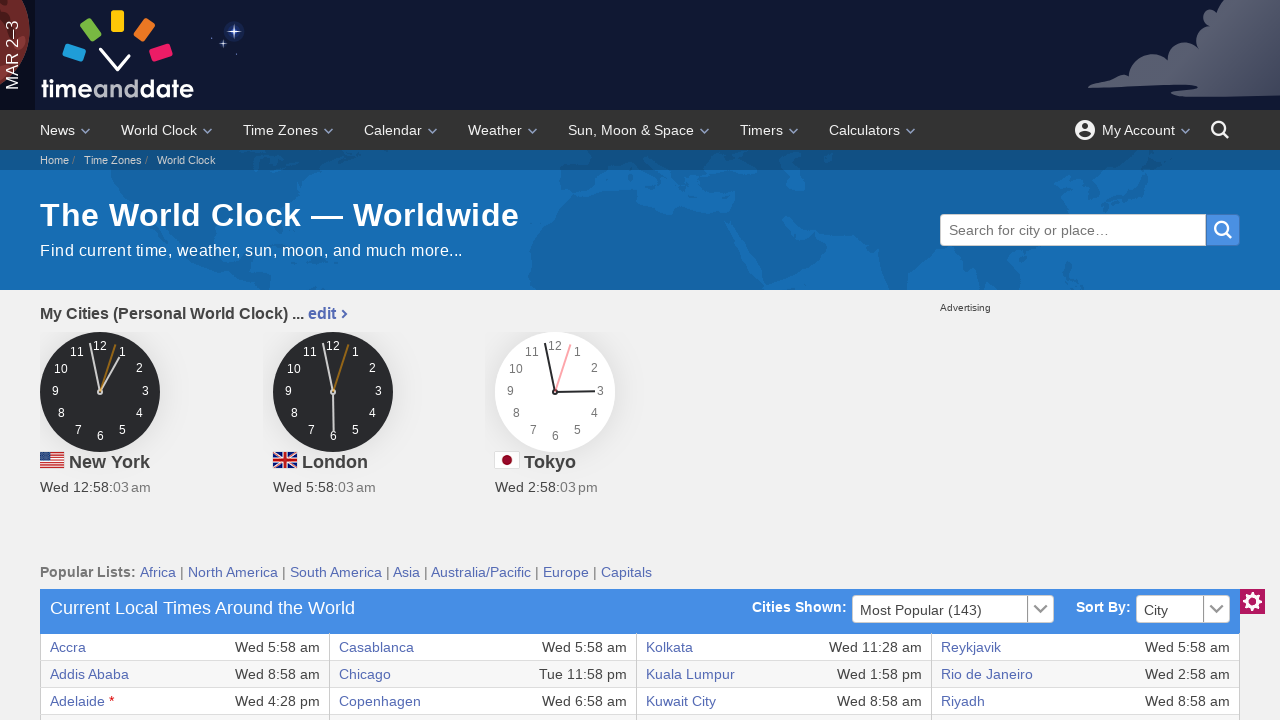

Captured city name: Accra
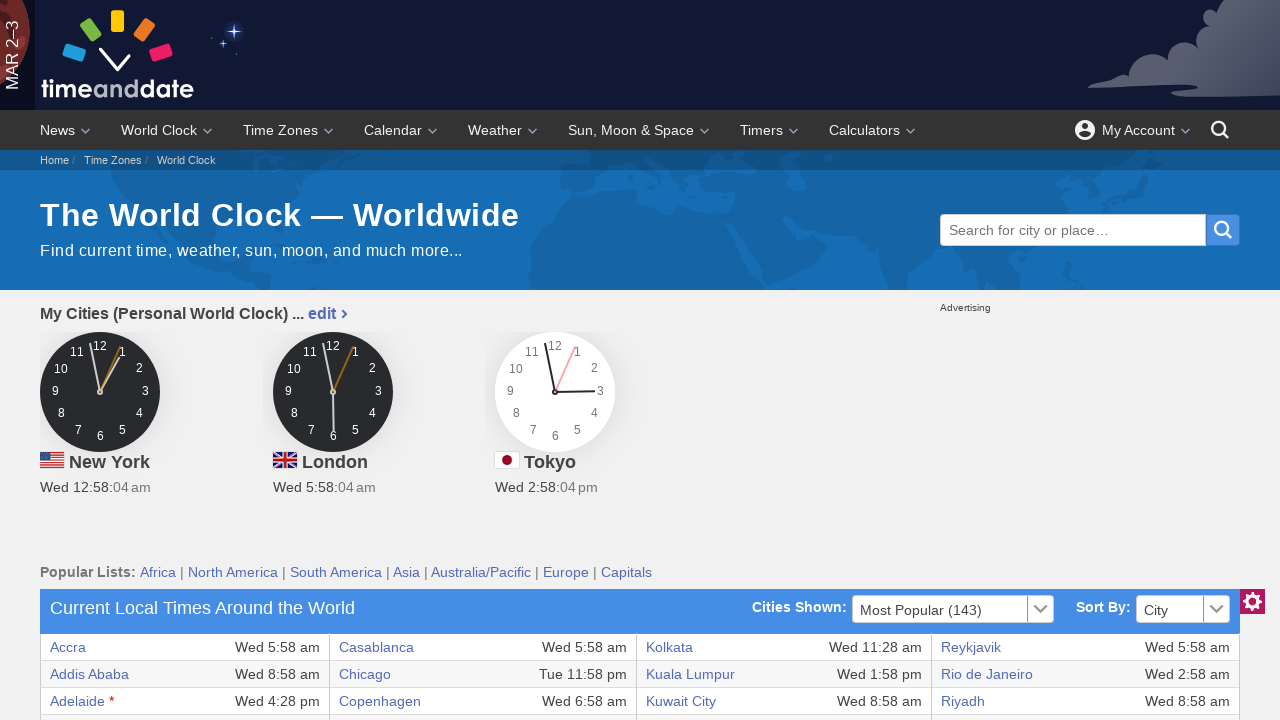

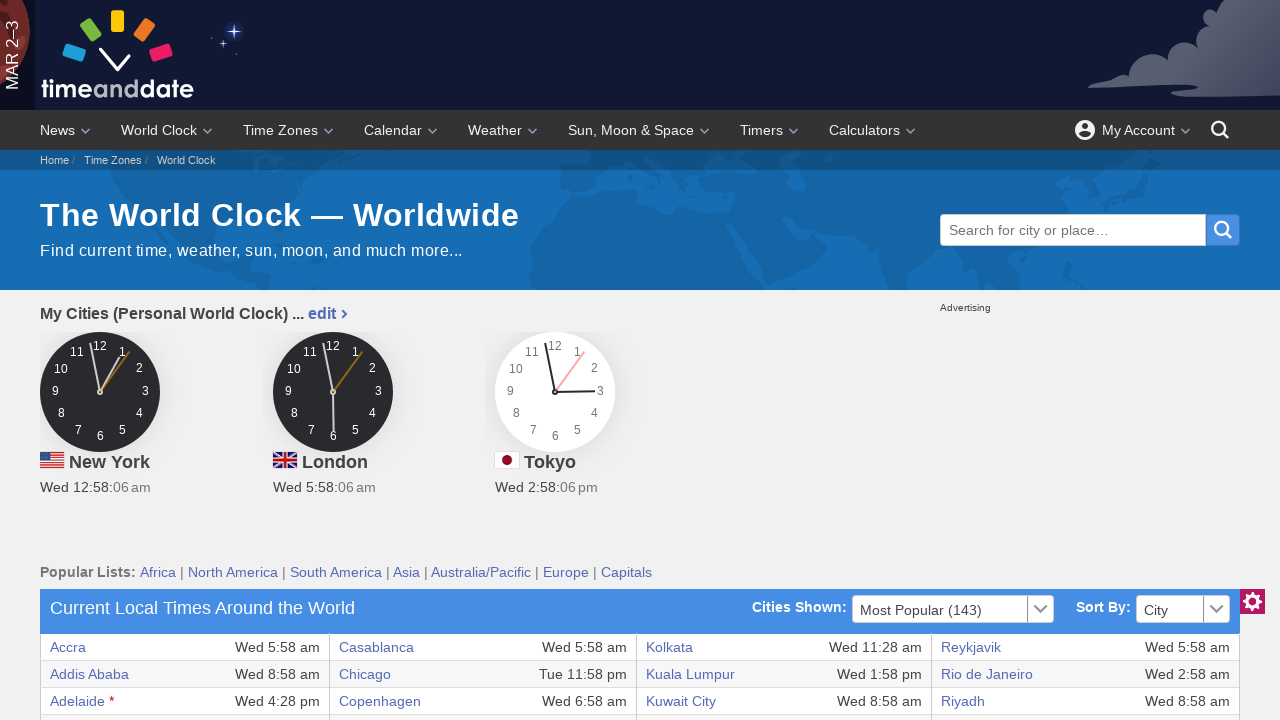